Navigates to Playwright website and clicks the "Get started" link to access the documentation

Starting URL: https://playwright.dev

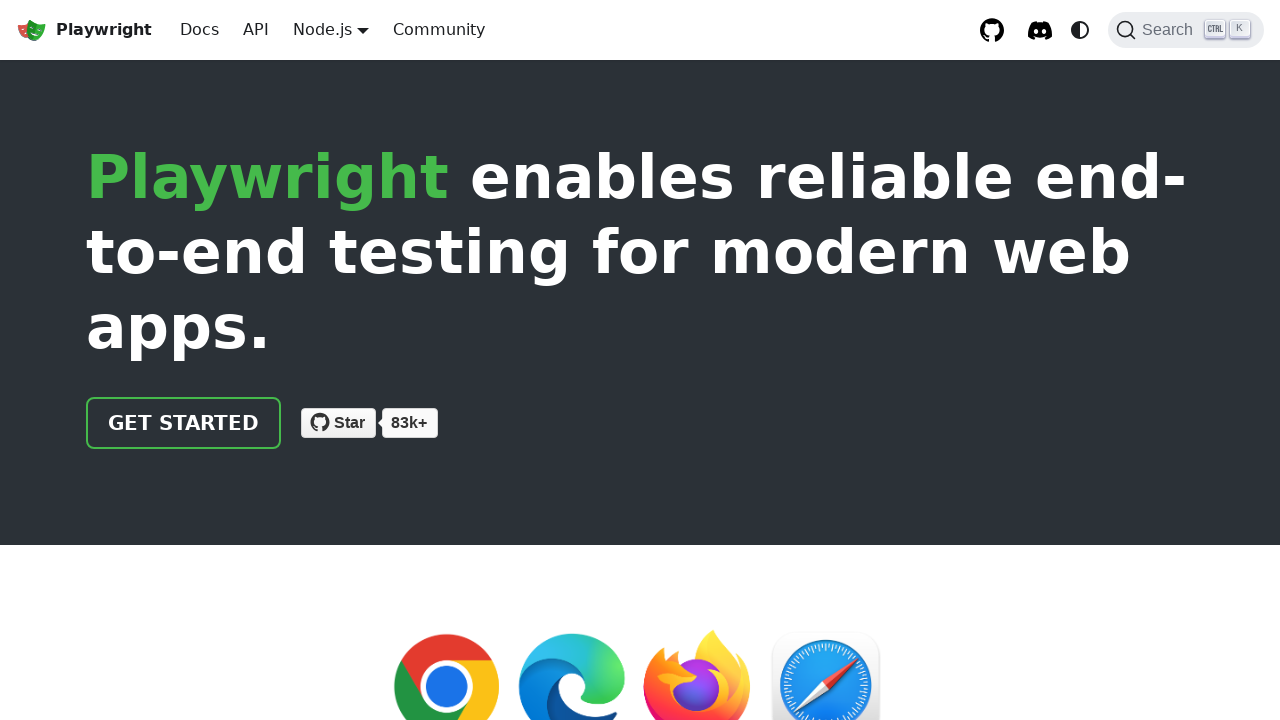

Navigated to Playwright website
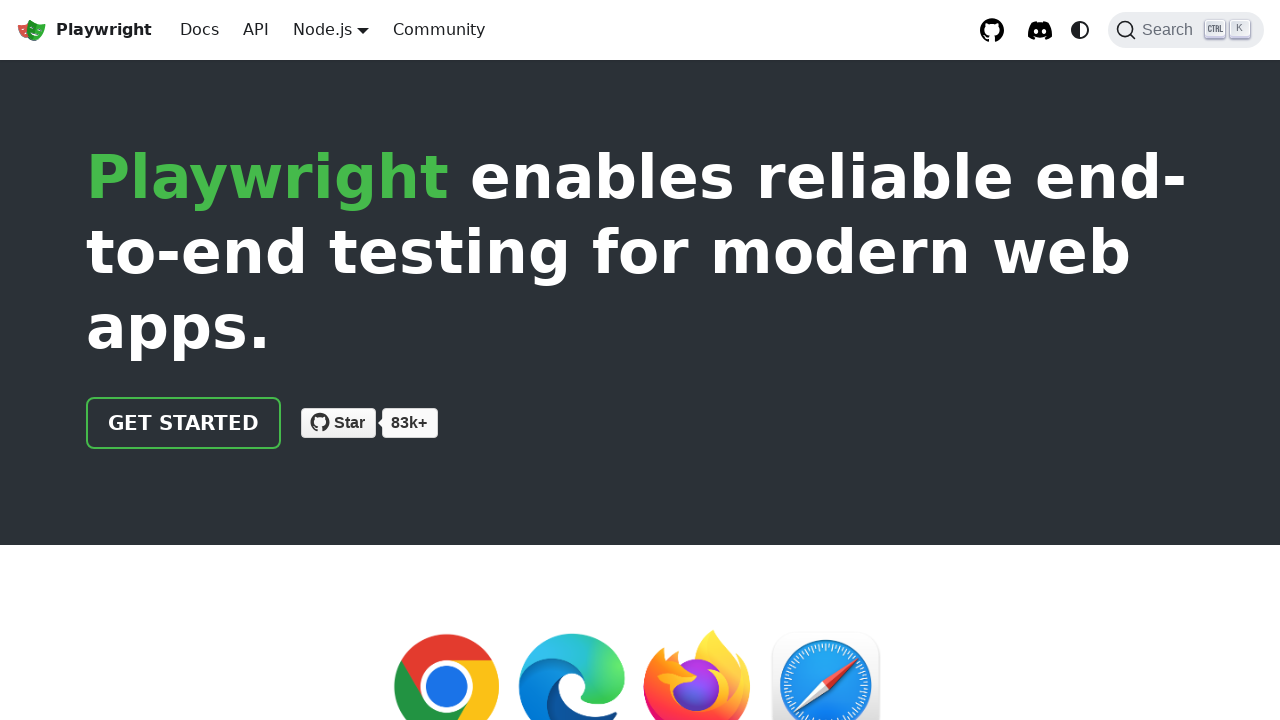

Clicked the 'Get started' link at (184, 423) on internal:role=link[name="Get started"i]
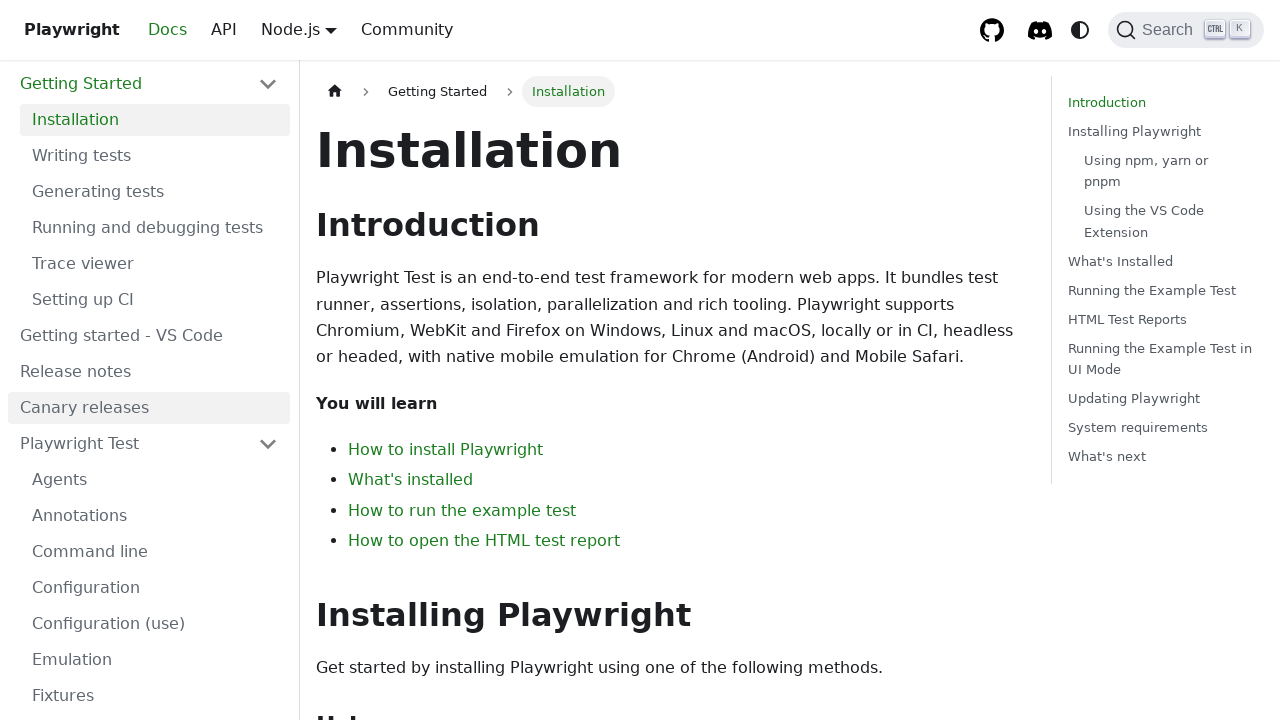

Installation heading became visible on documentation page
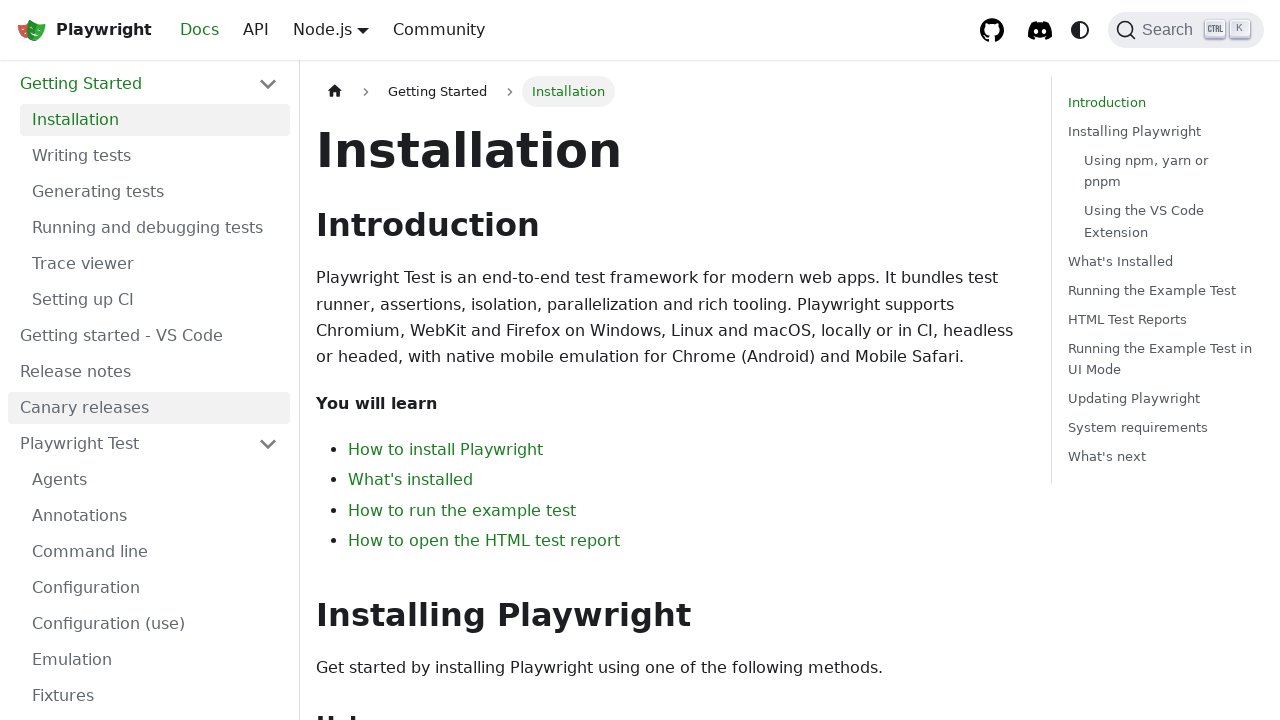

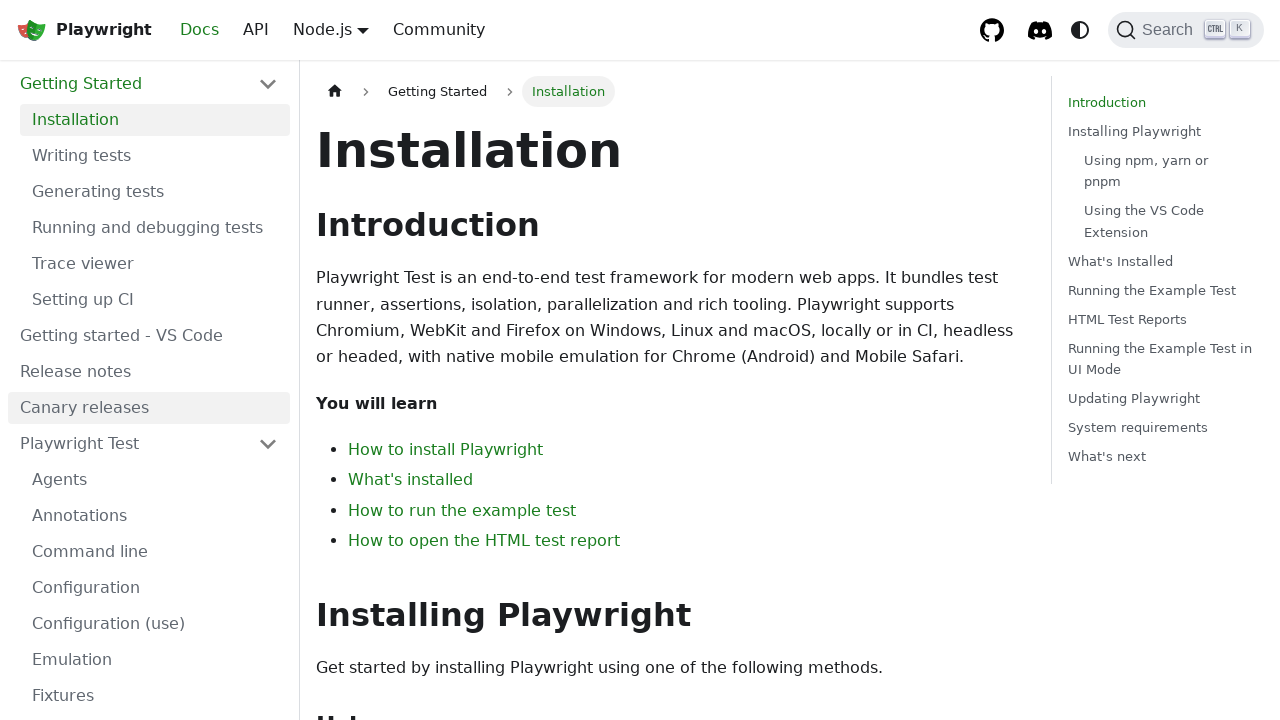